Tests the web table filtering functionality by entering "Rice" in the search field and verifying that the filtered results only contain items with "Rice" in their name

Starting URL: https://rahulshettyacademy.com/seleniumPractise/#/offers

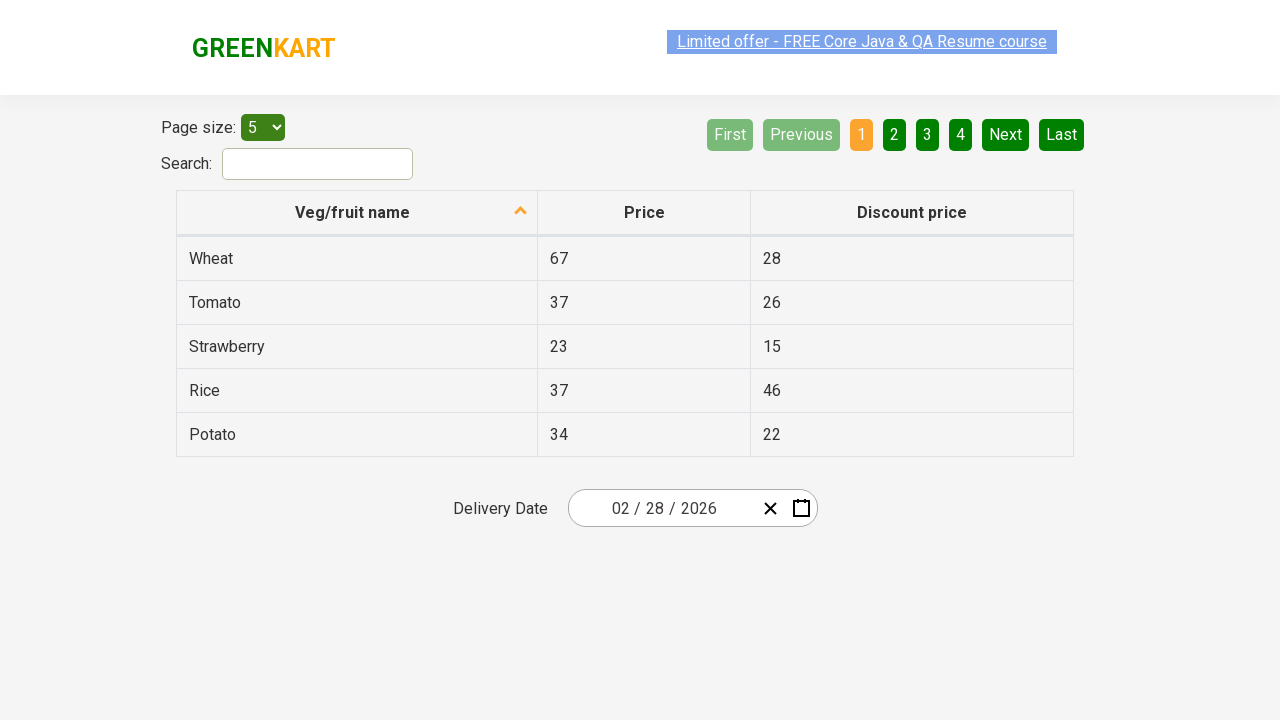

Filled search field with 'Rice' to filter the web table on input#search-field
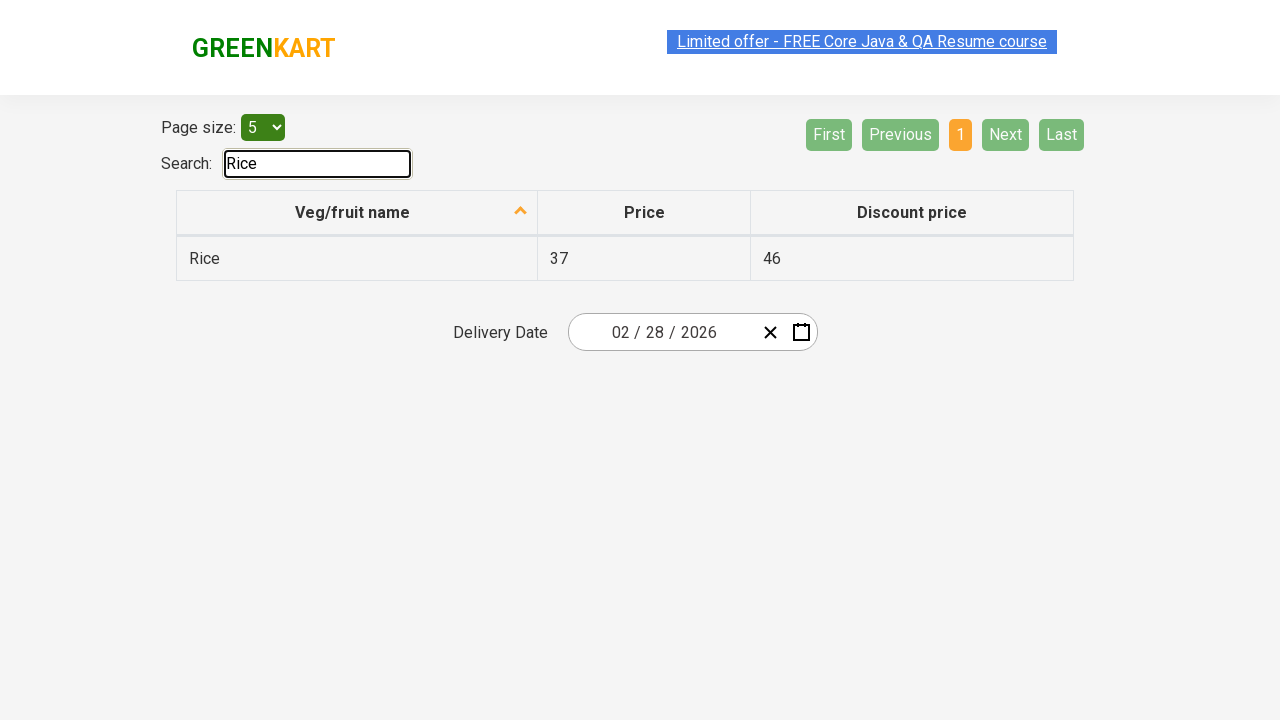

Waited for filtered table results to load
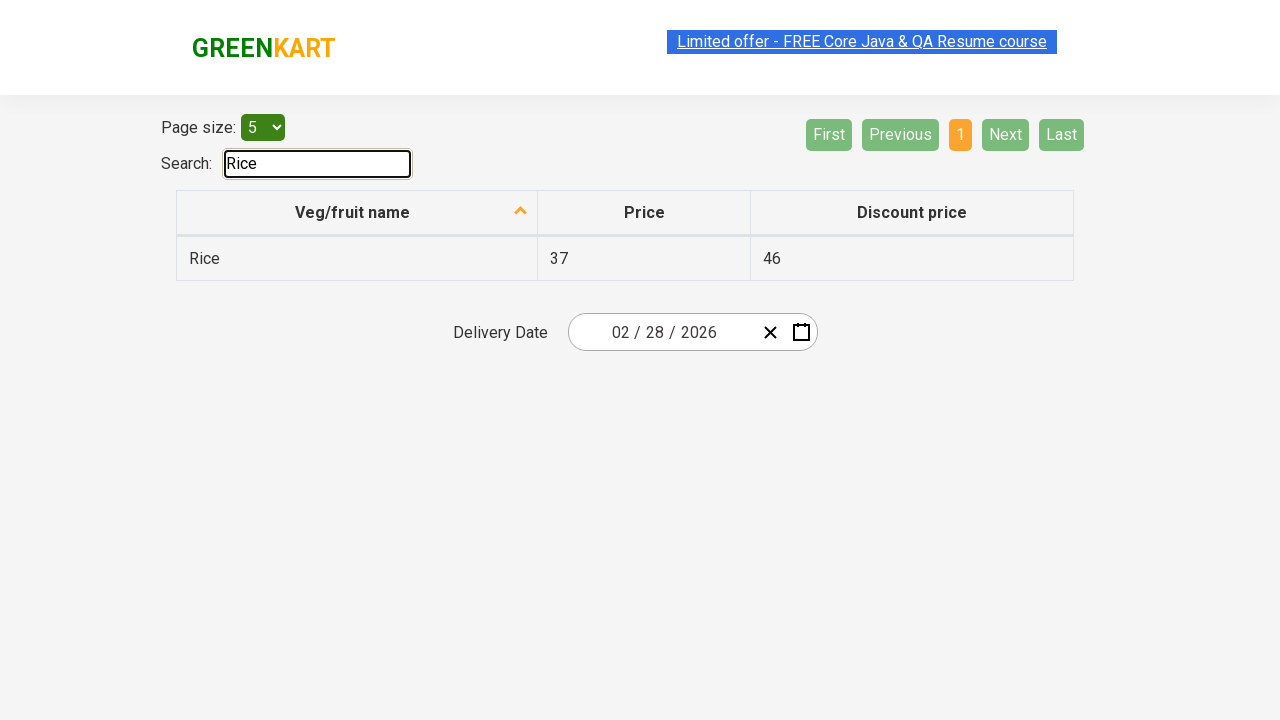

Retrieved 1 filtered table rows containing 'Rice'
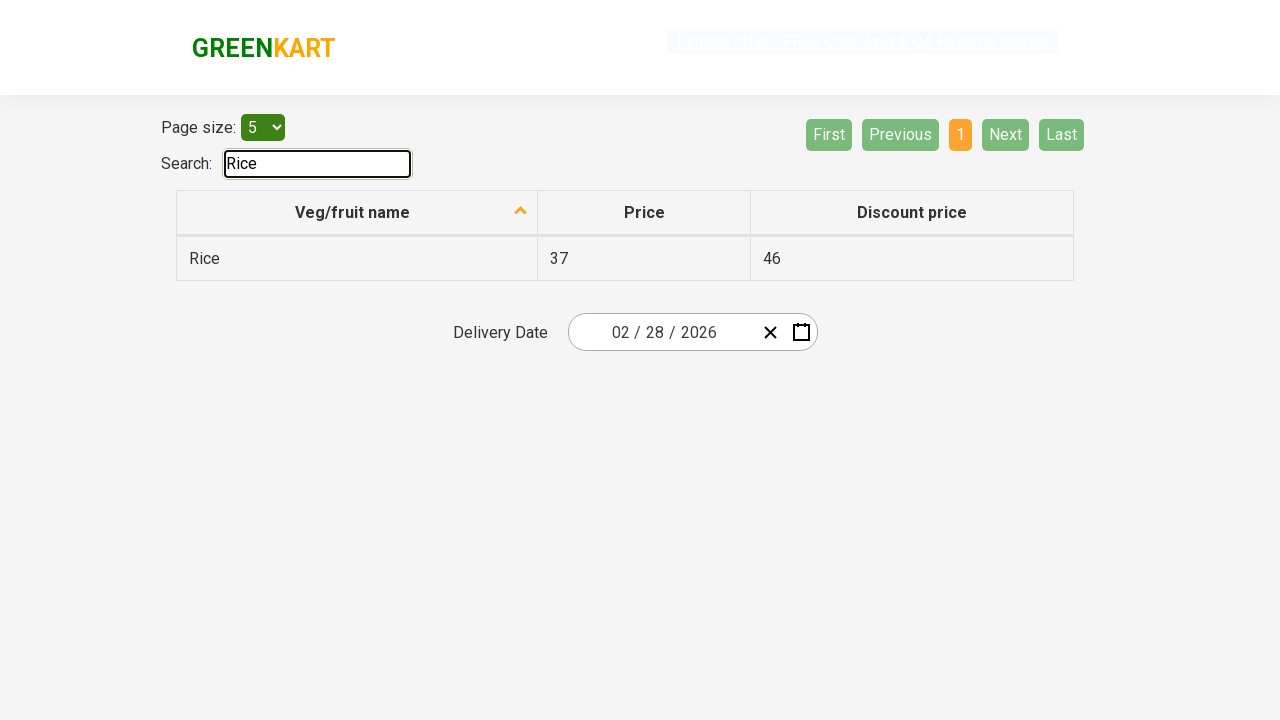

Verified that filtered results contain at least one row with 'Rice'
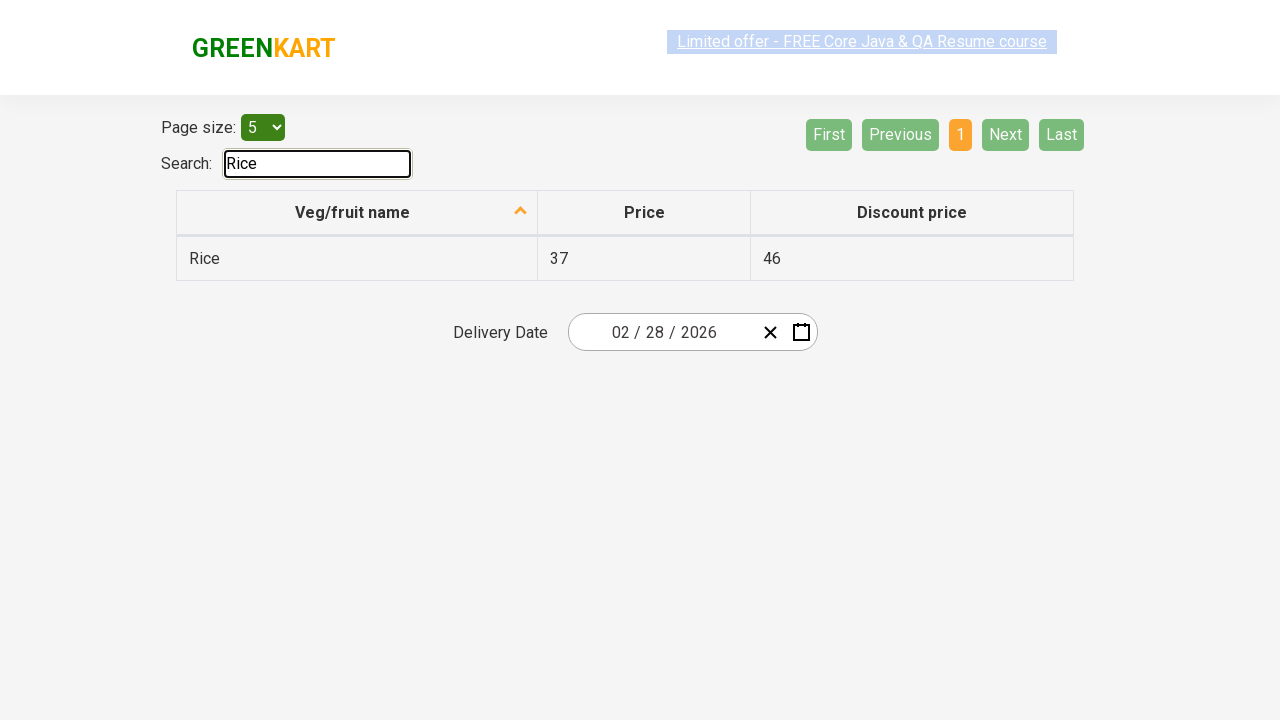

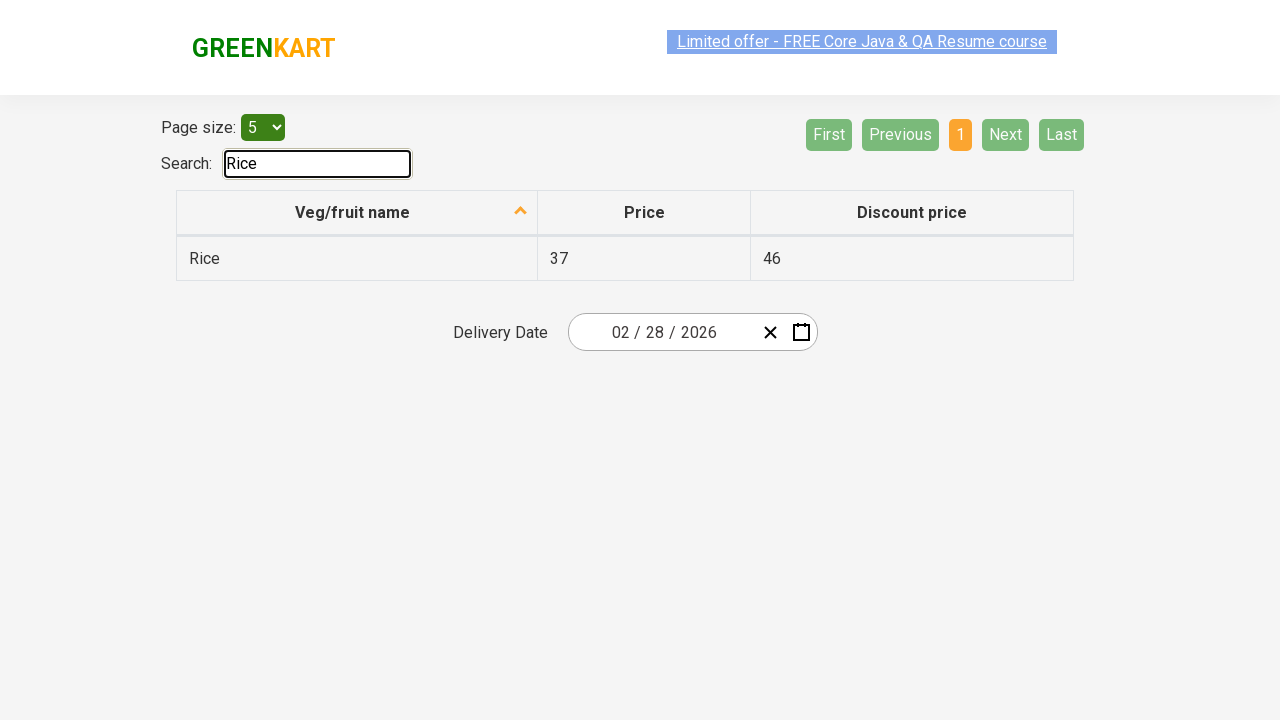